Tests sorting the Email column in ascending order by clicking the column header and verifying the text values are alphabetically sorted.

Starting URL: http://the-internet.herokuapp.com/tables

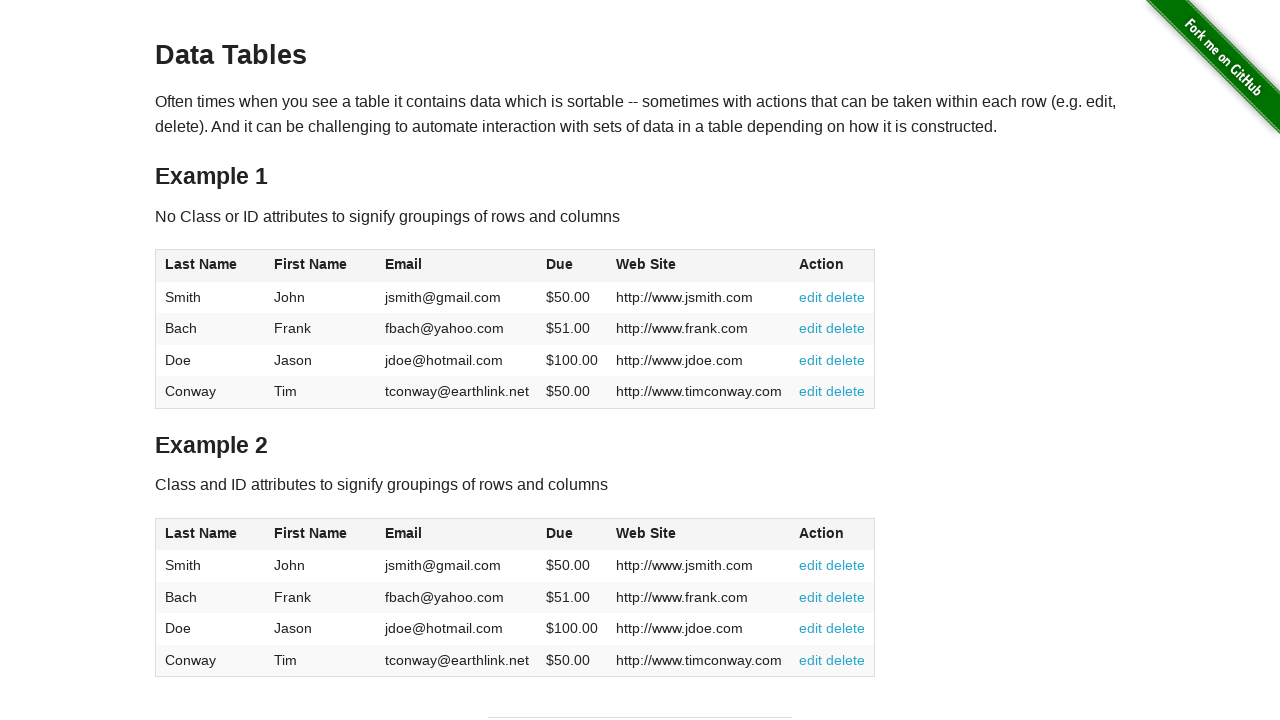

Clicked Email column header to sort in ascending order at (457, 266) on #table1 thead tr th:nth-of-type(3)
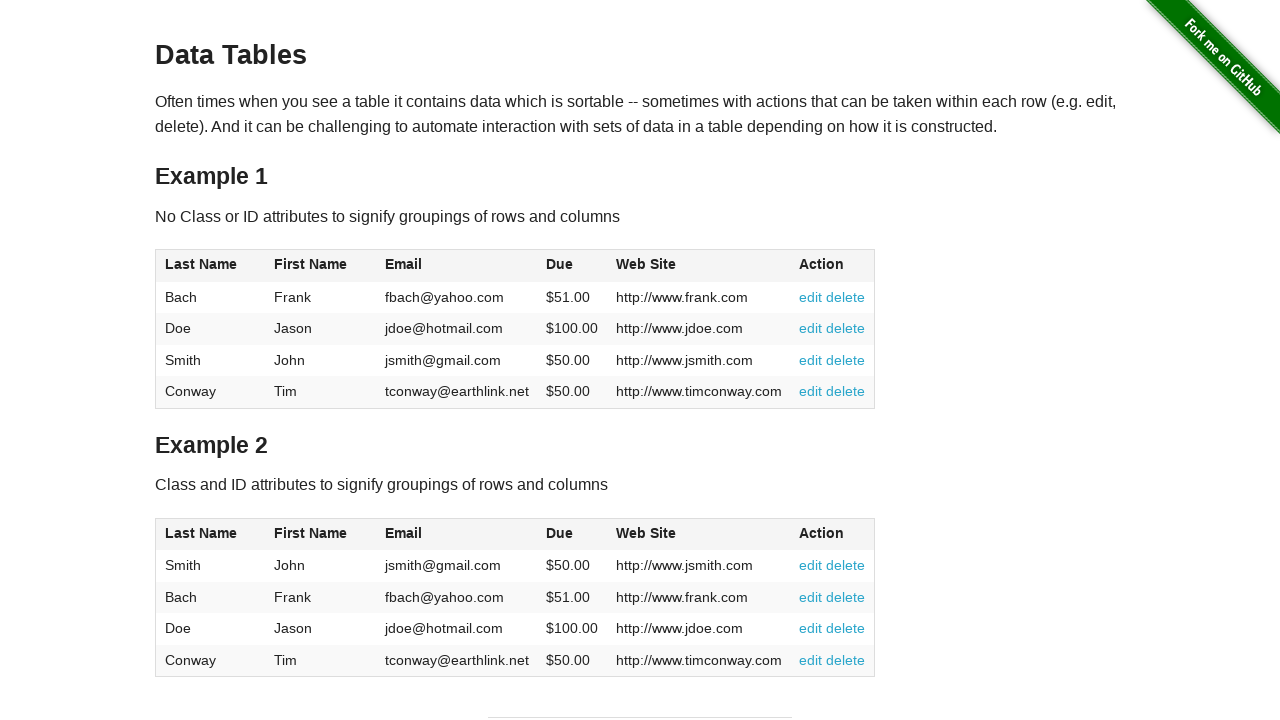

Email column cells loaded and ready for verification
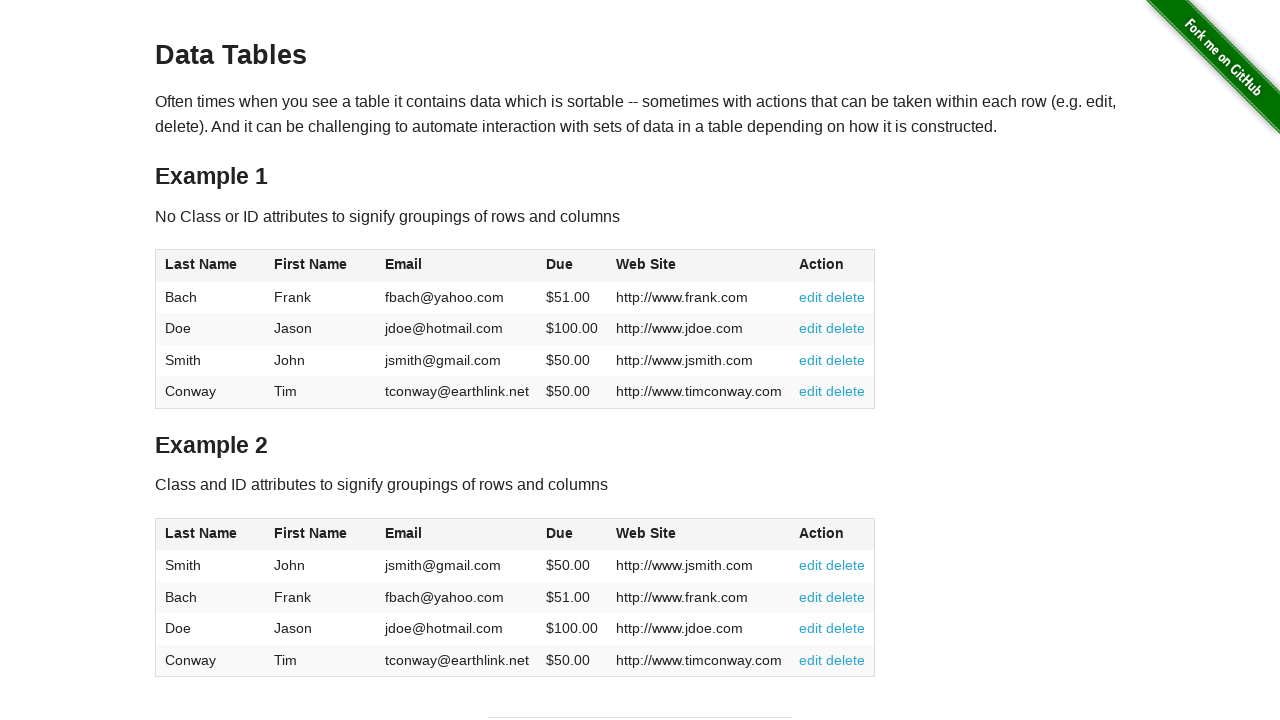

Retrieved all email cells from the sorted column
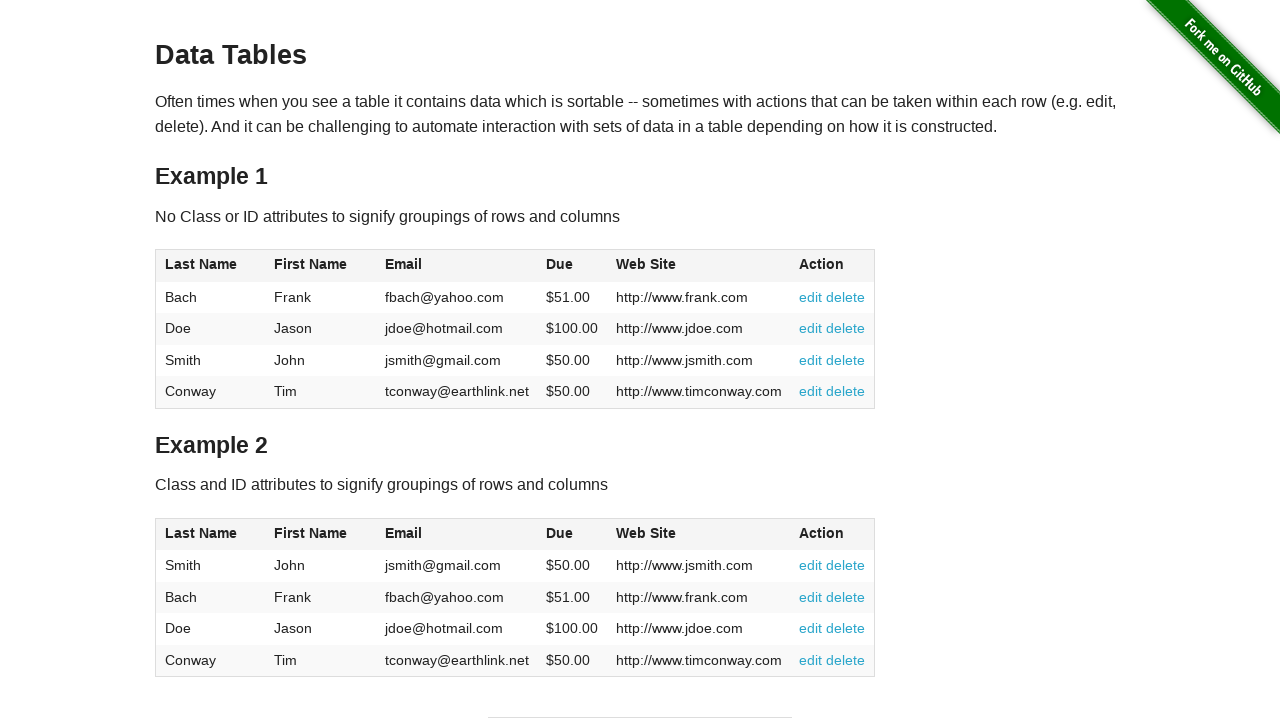

Extracted email text content from all cells
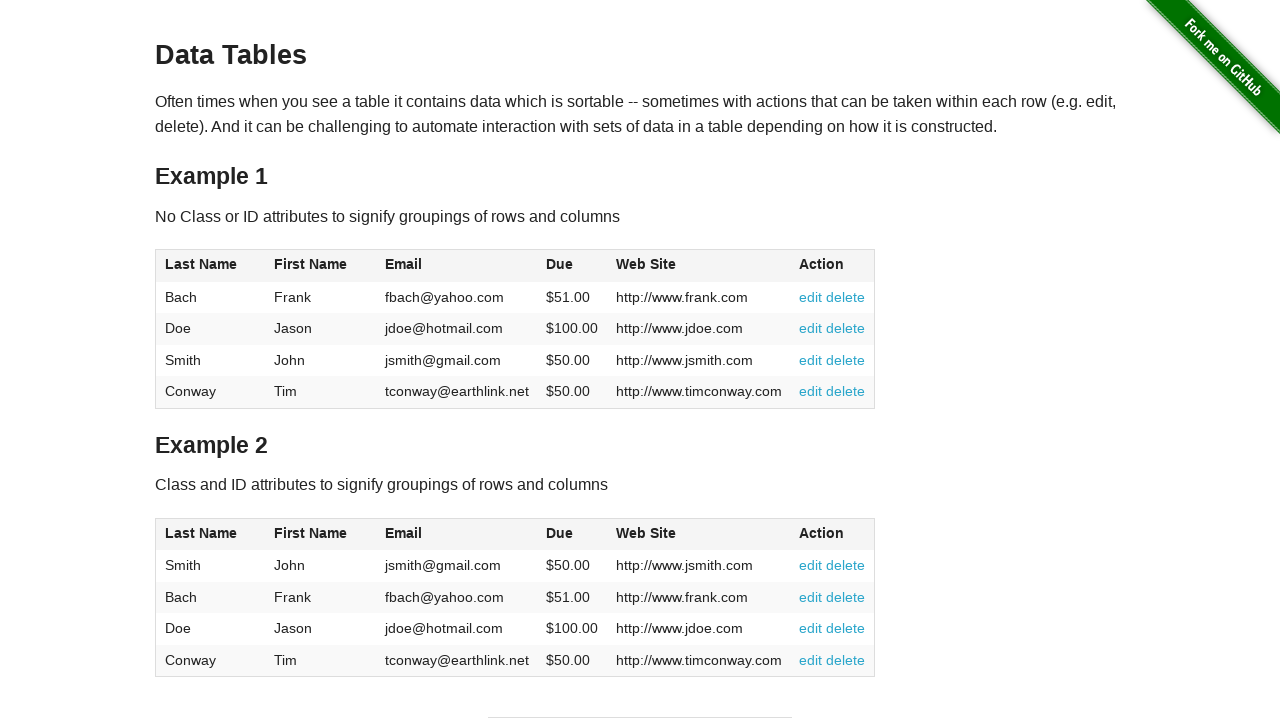

Verified that email column is sorted in ascending alphabetical order
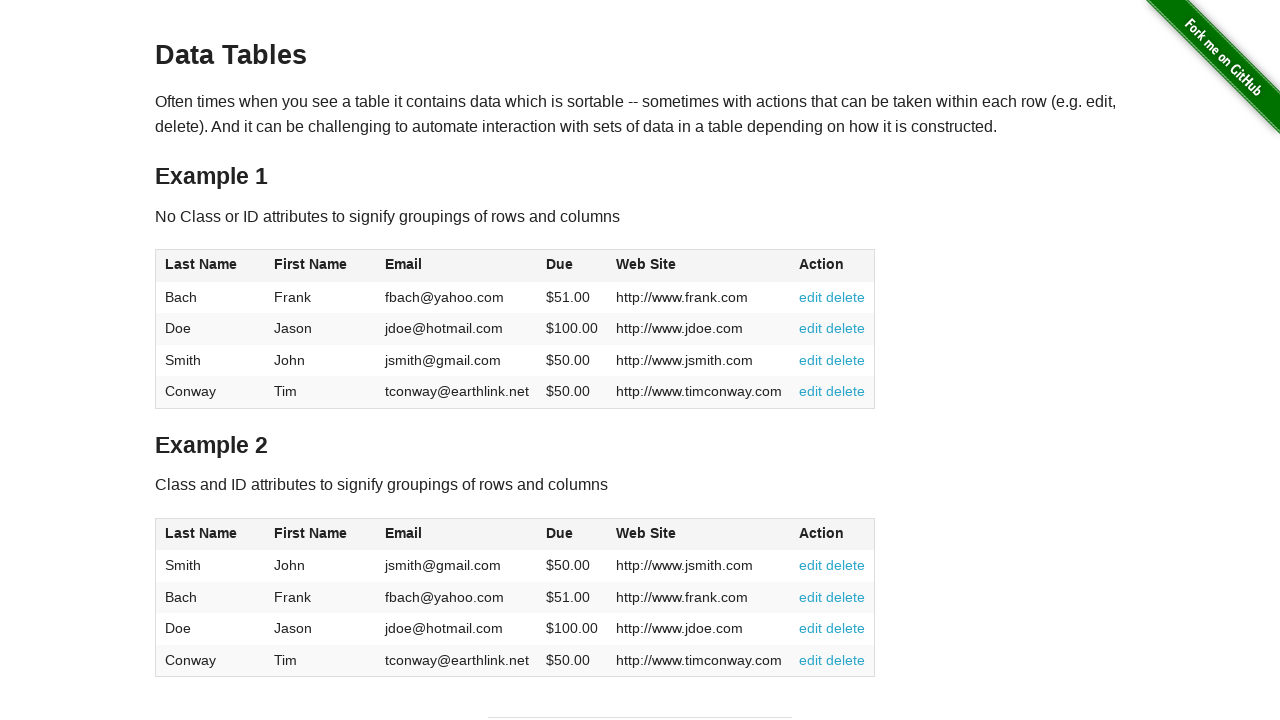

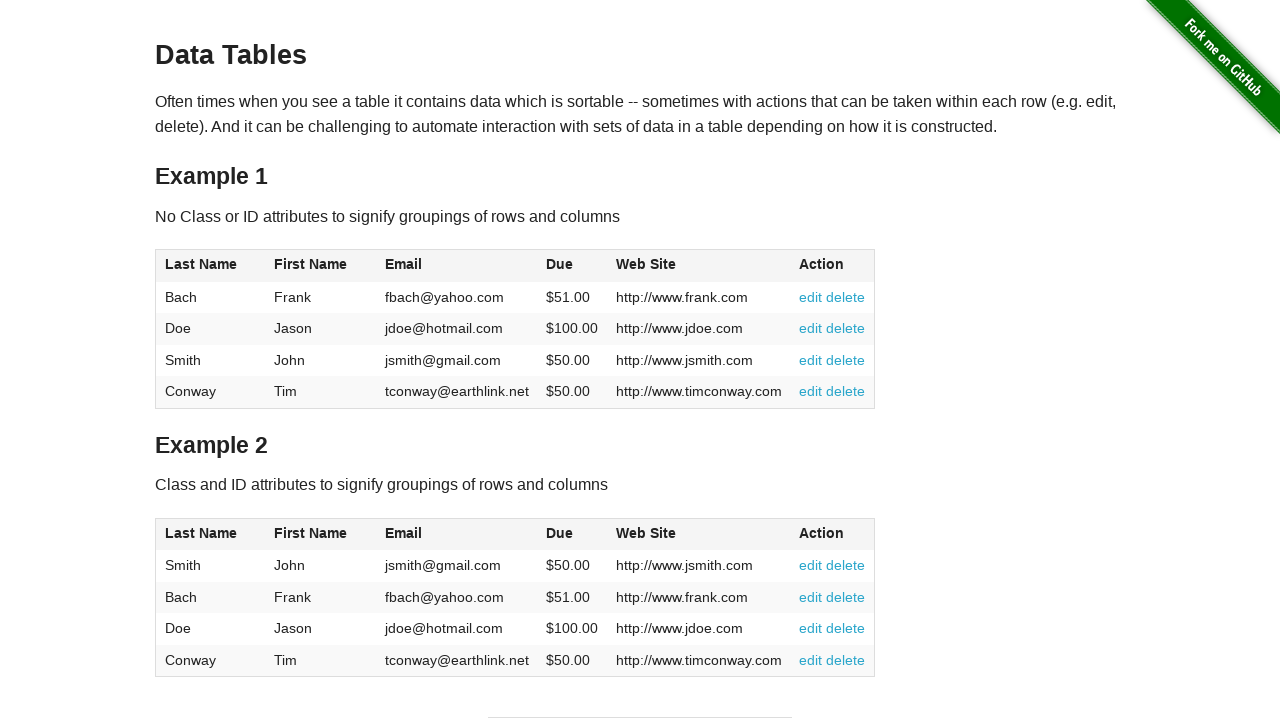